Tests context menu functionality by right-clicking on an element to open a context menu, selecting the "Edit" option, and accepting the resulting alert dialog

Starting URL: https://swisnl.github.io/jQuery-contextMenu/demo.html

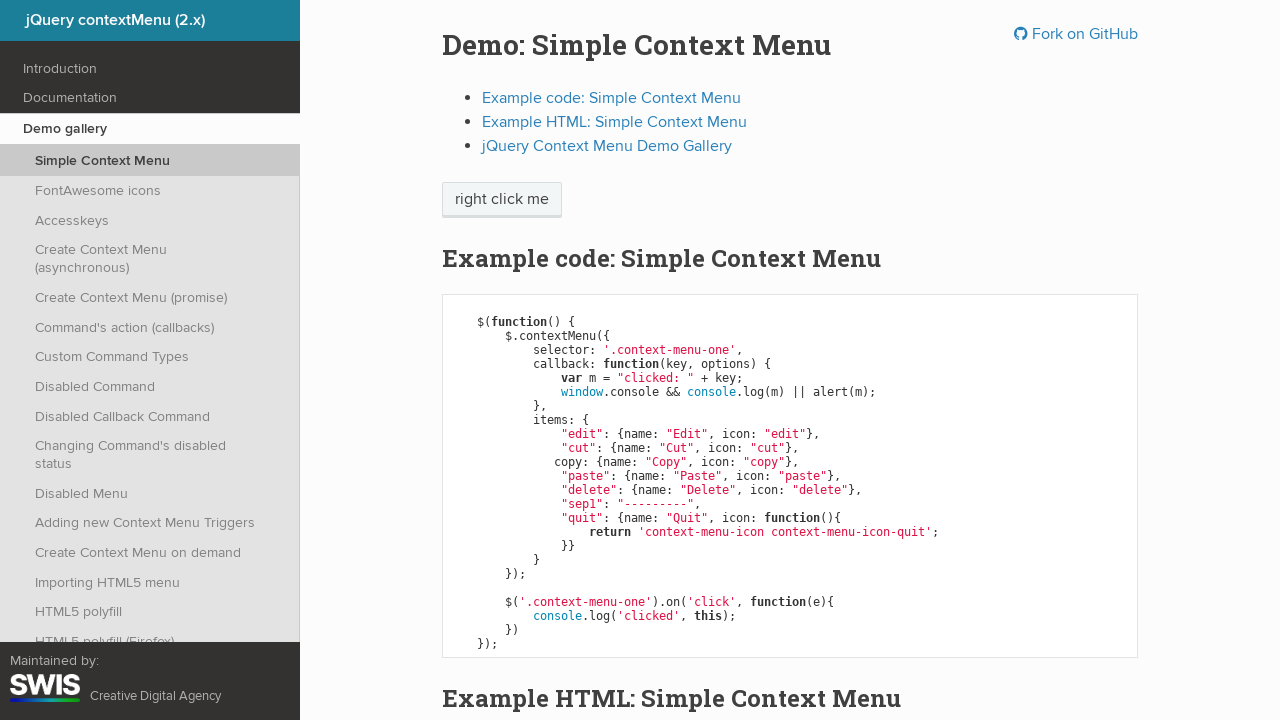

Right-clicked on 'right click me' button to open context menu at (502, 200) on //span[text()='right click me']
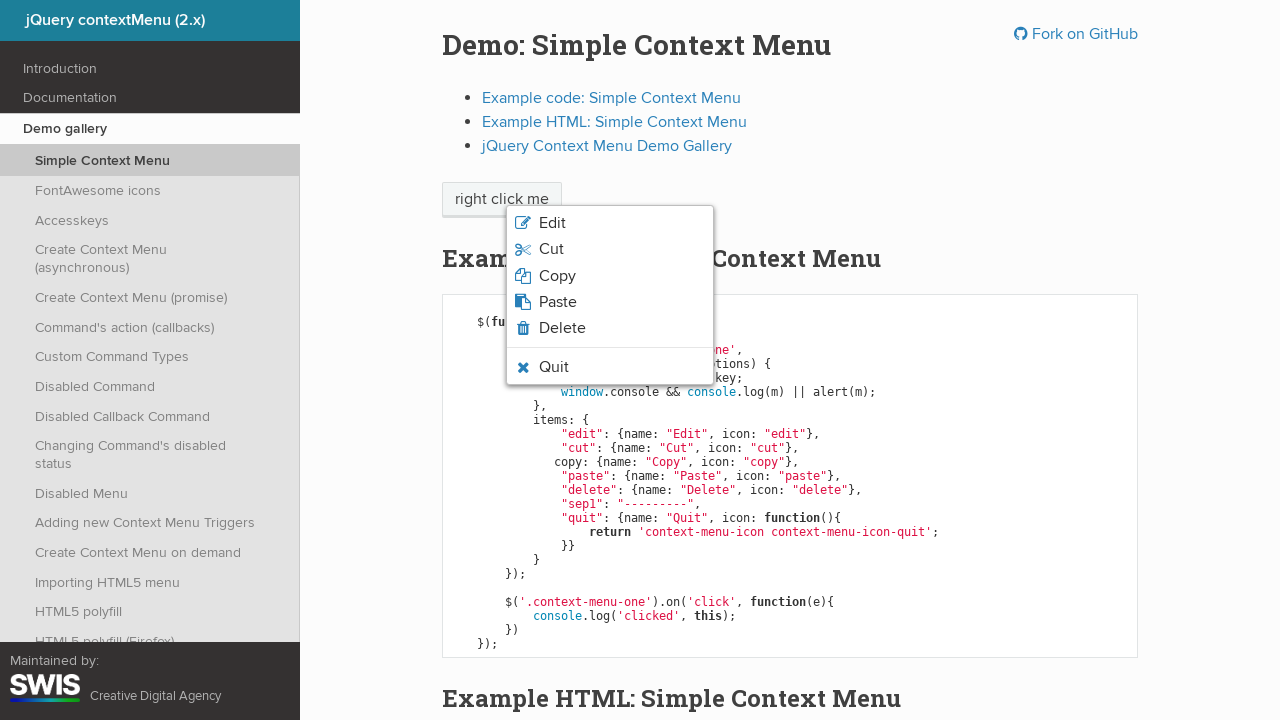

Clicked 'Edit' option in context menu at (552, 223) on xpath=//span[text()='Edit']
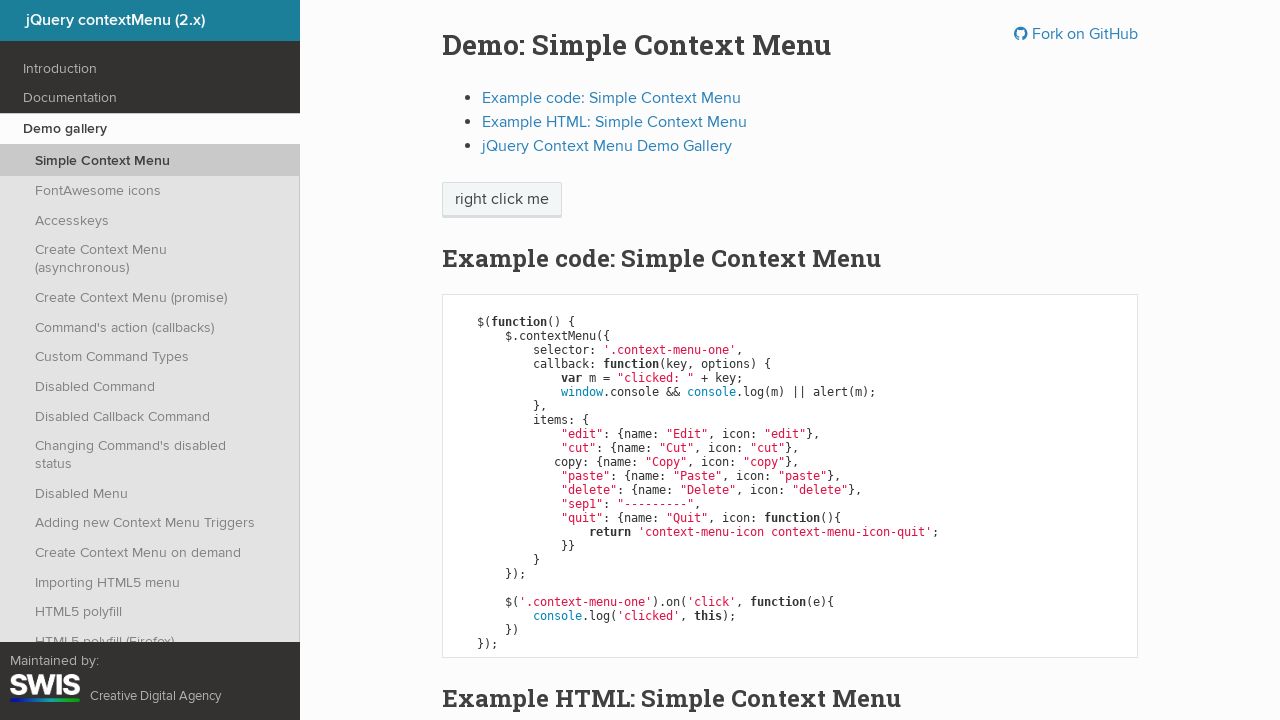

Set up dialog handler to accept alerts
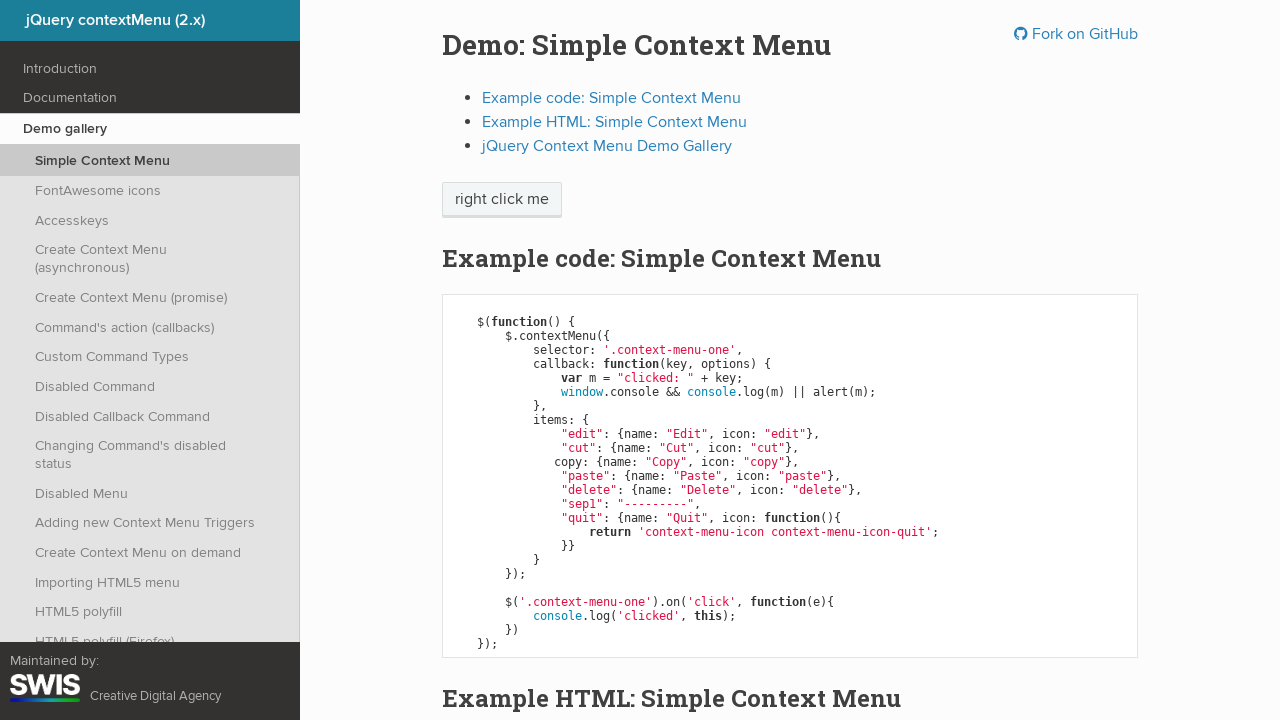

Right-clicked on 'right click me' button again to trigger alert at (502, 200) on //span[text()='right click me']
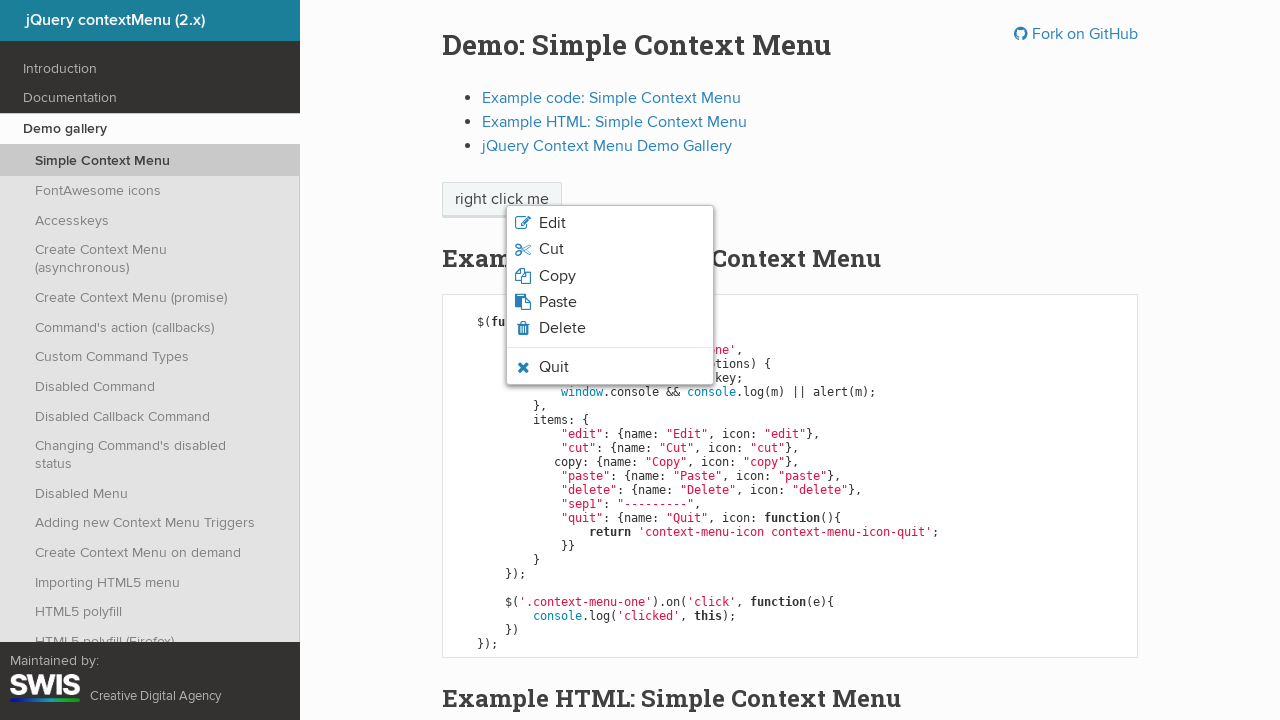

Clicked 'Edit' option in context menu to trigger alert dialog at (552, 223) on xpath=//span[text()='Edit']
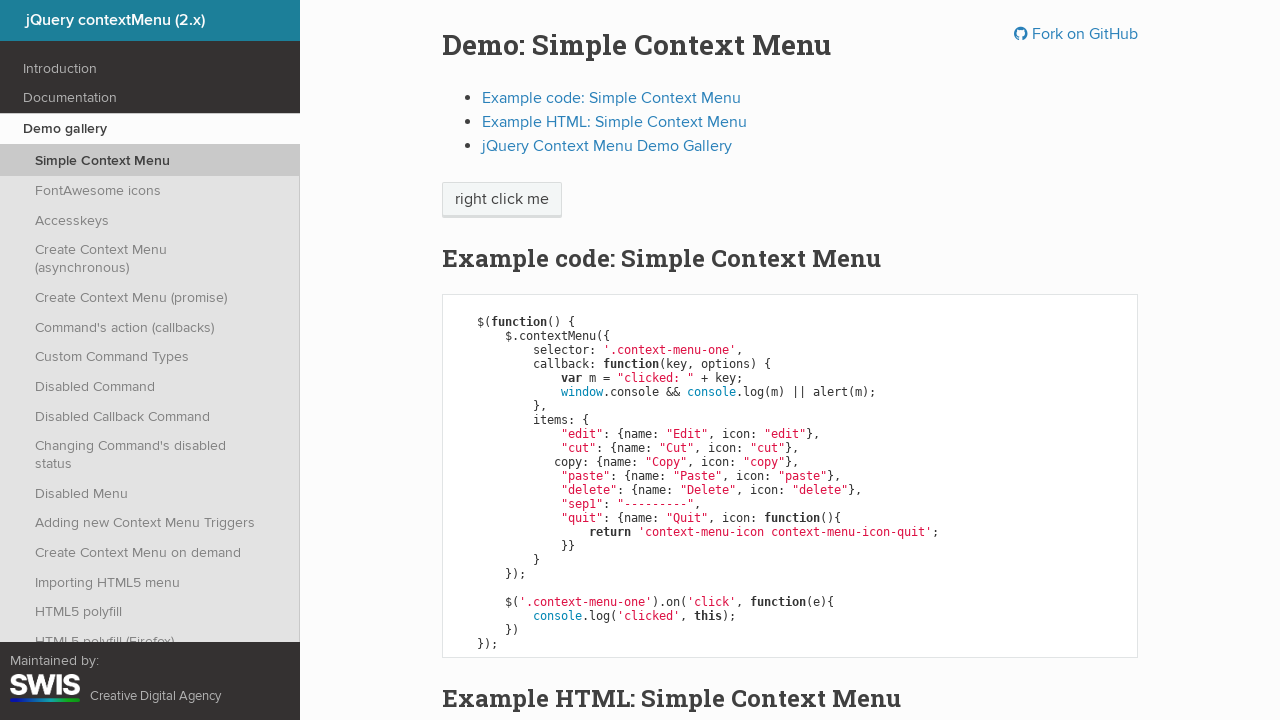

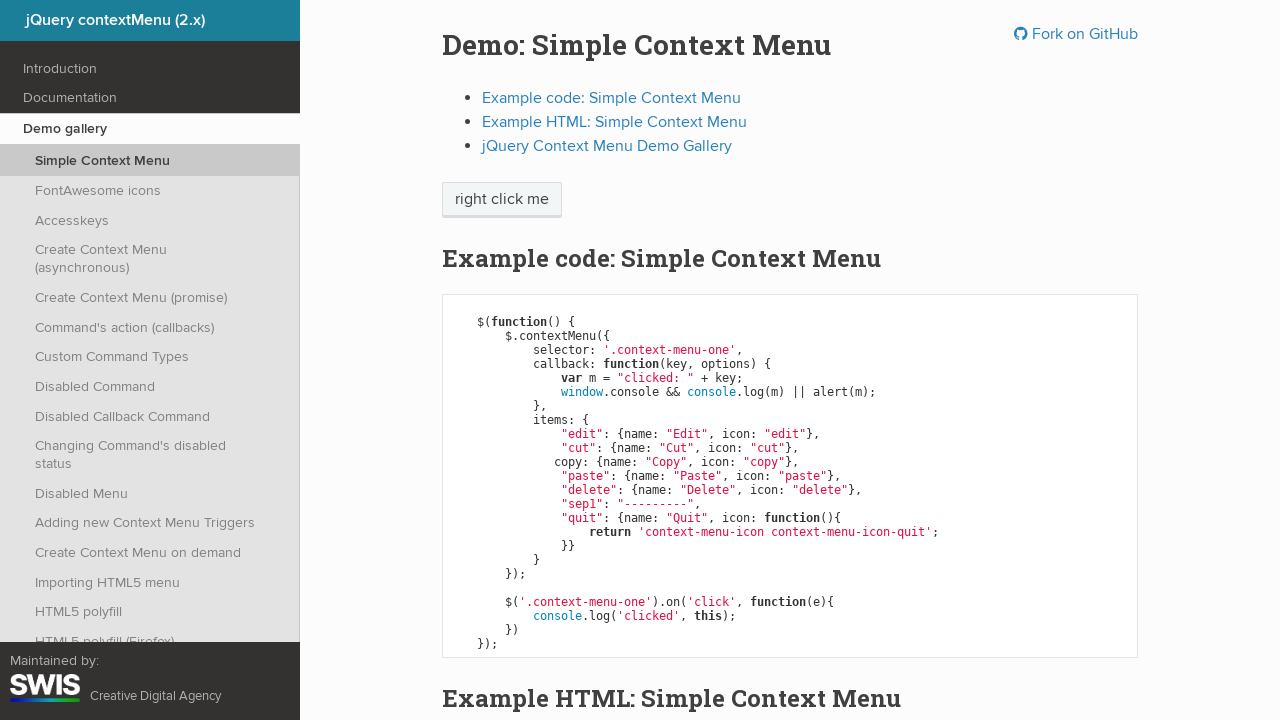